Navigates to the Am I Unique fingerprint page and verifies the page content loads

Starting URL: https://amiunique.org/fp

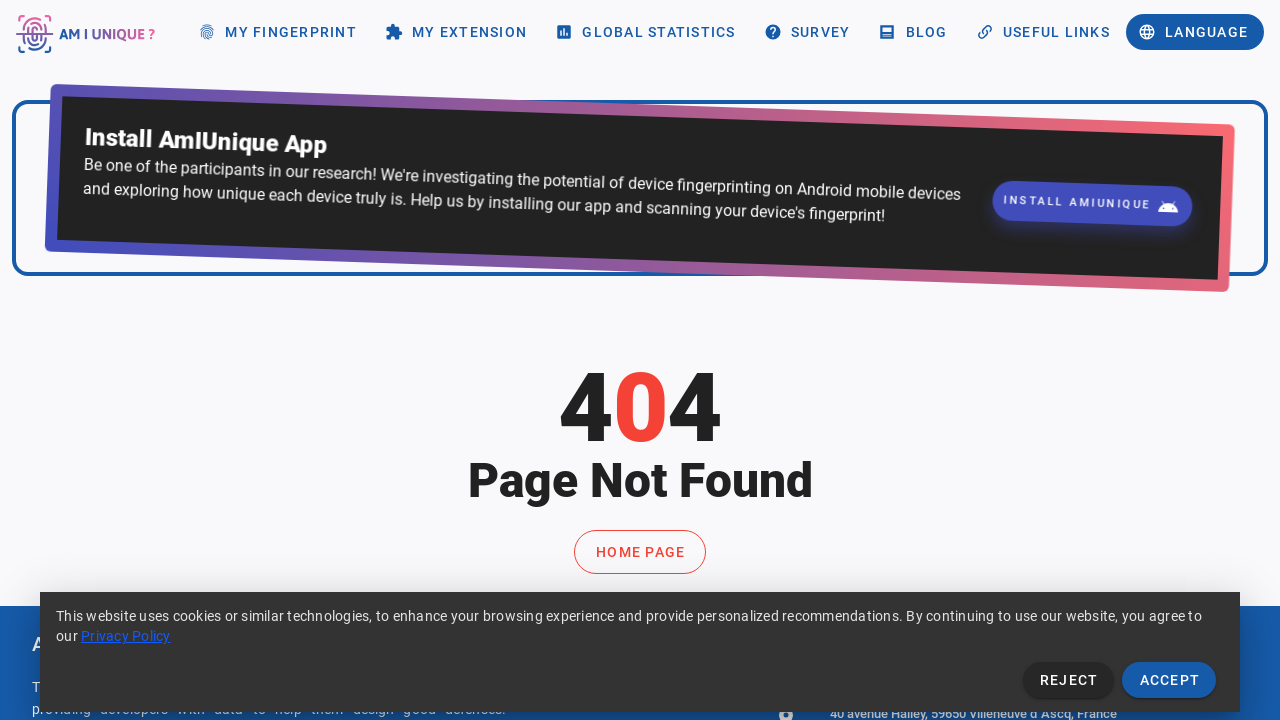

Waited for page DOM content to load
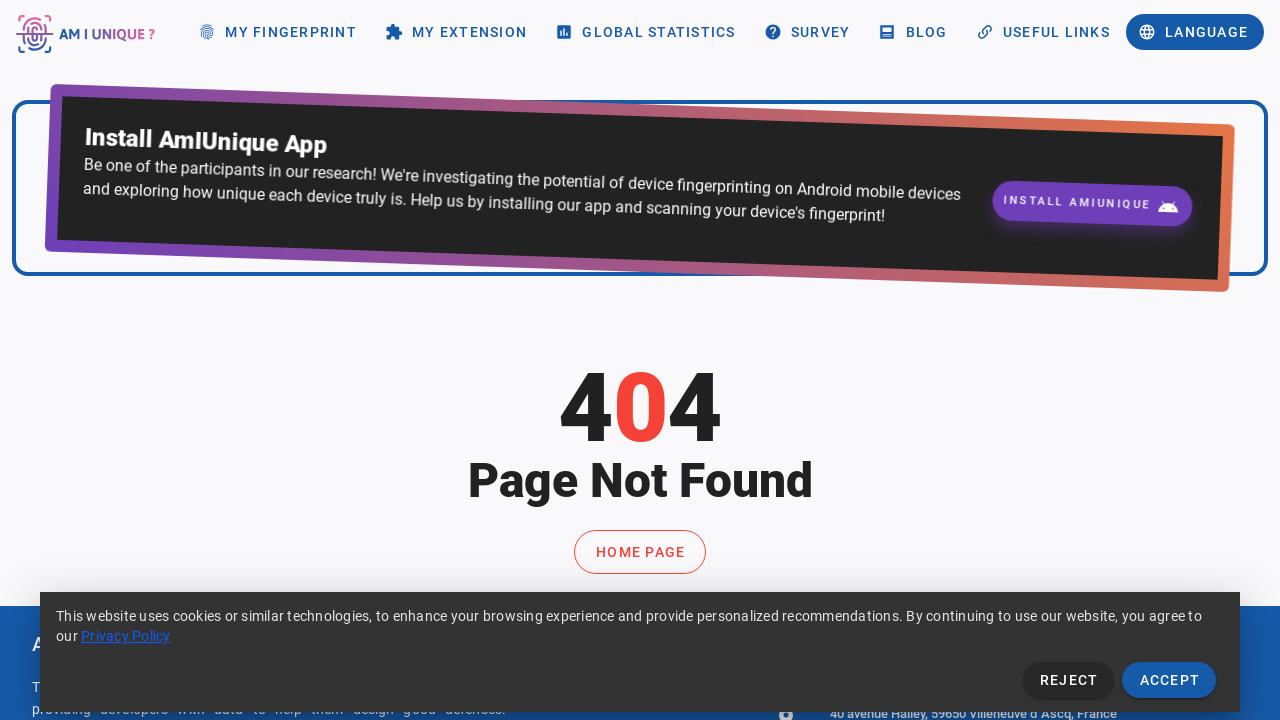

Verified page body element is present
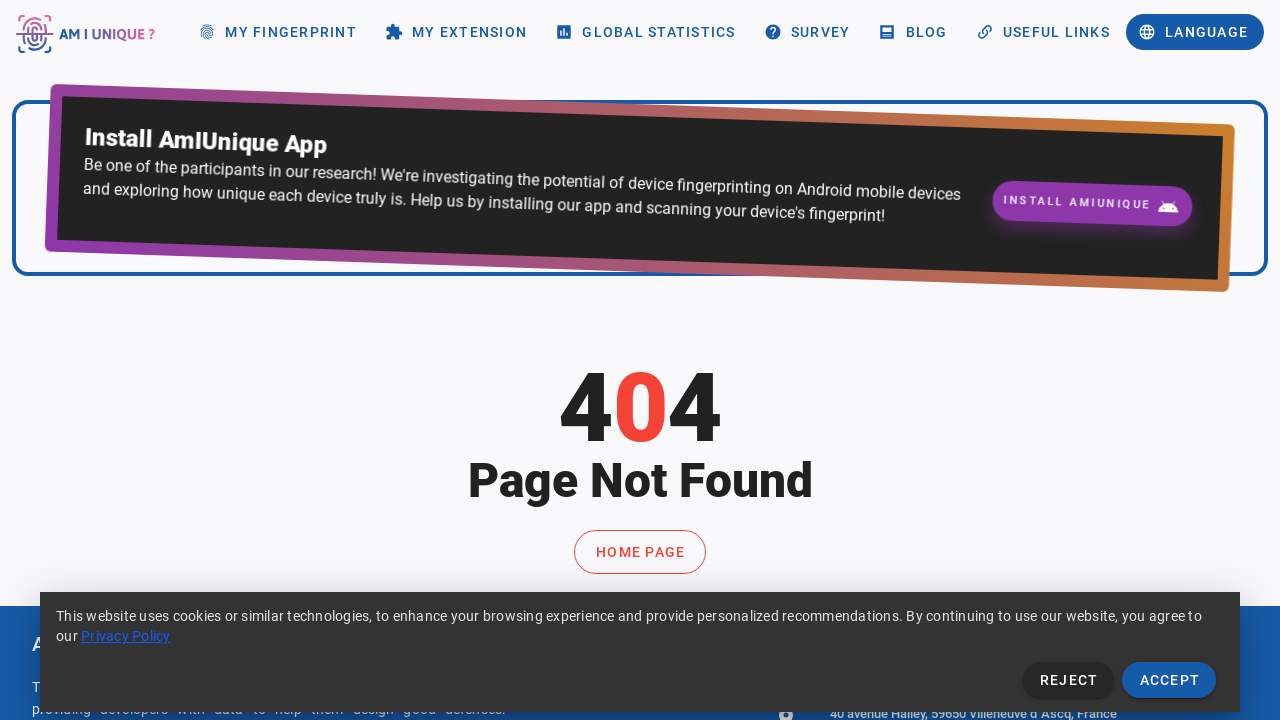

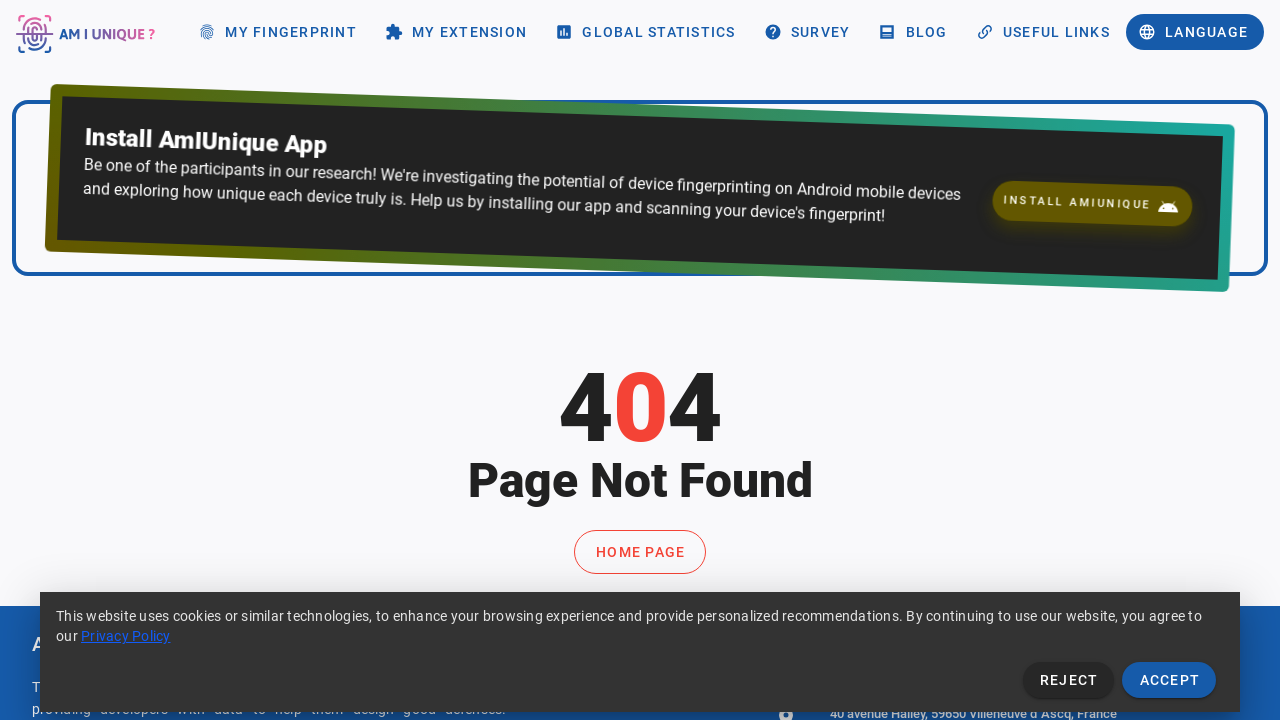